Verifies that the Playwright homepage has "Playwright" in the title and that the "Get Started" link navigates to the intro page

Starting URL: https://playwright.dev

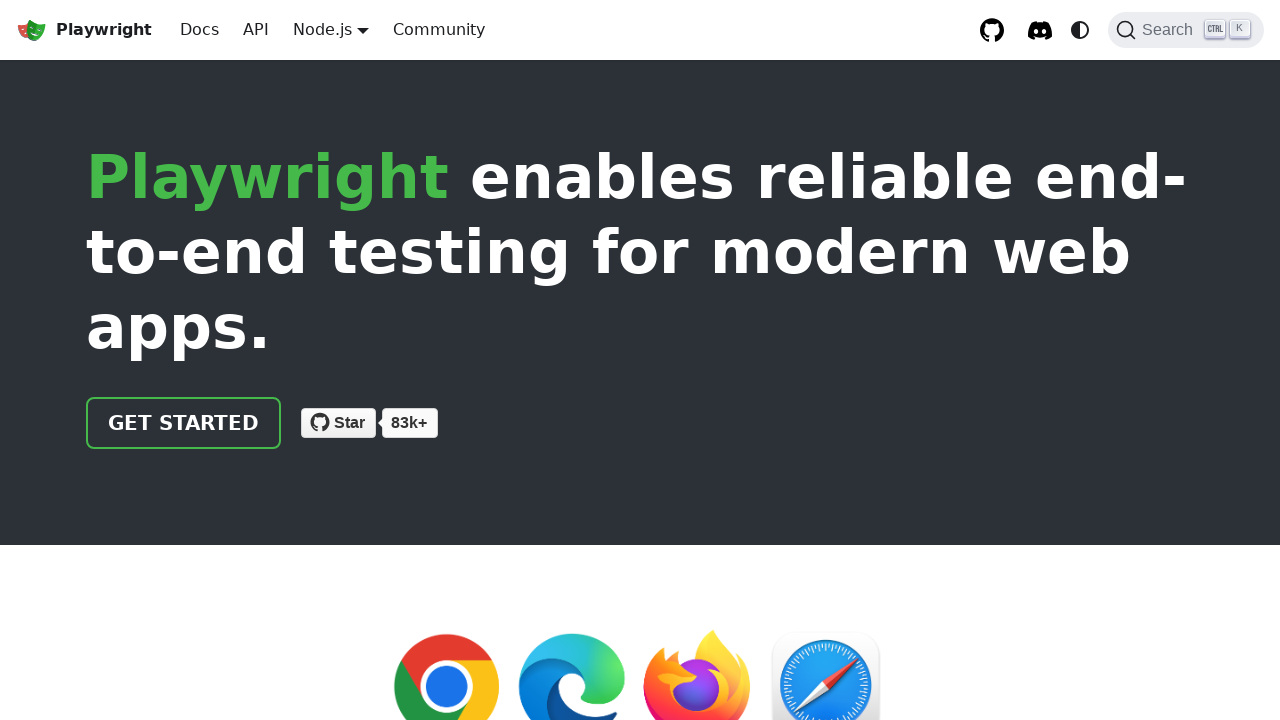

Verified page title contains 'Playwright'
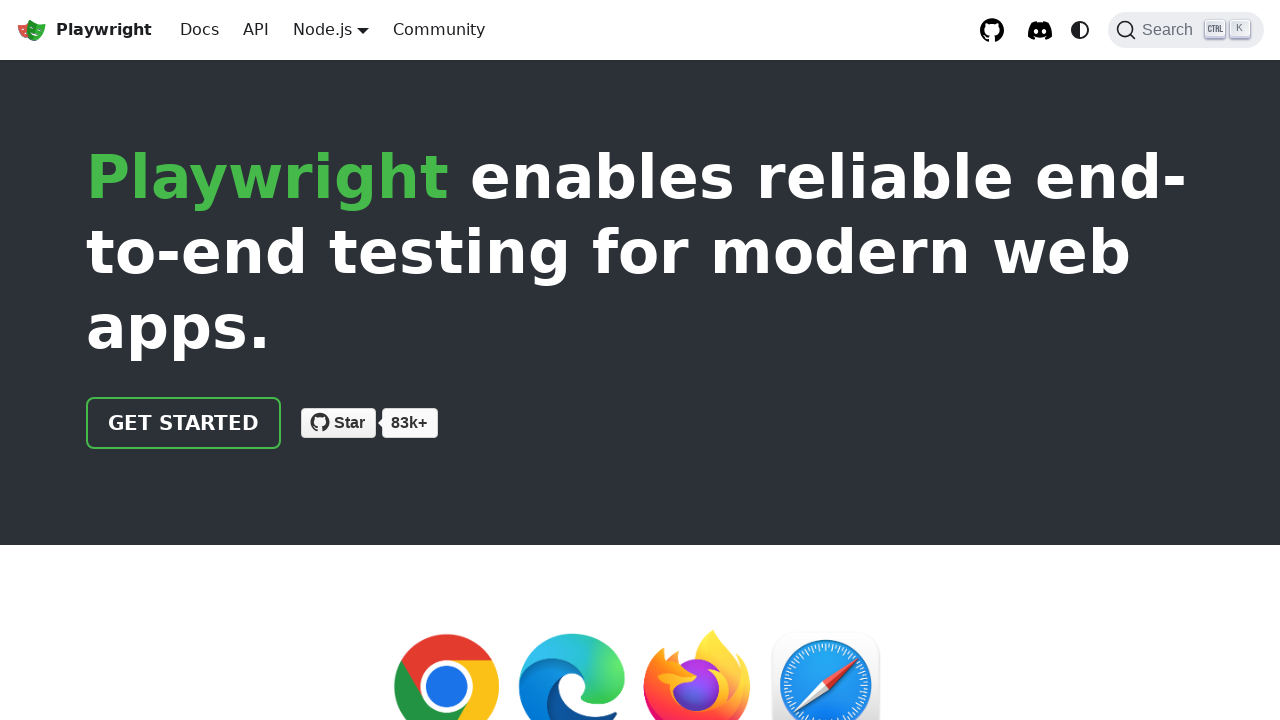

Created locator for 'Get Started' link
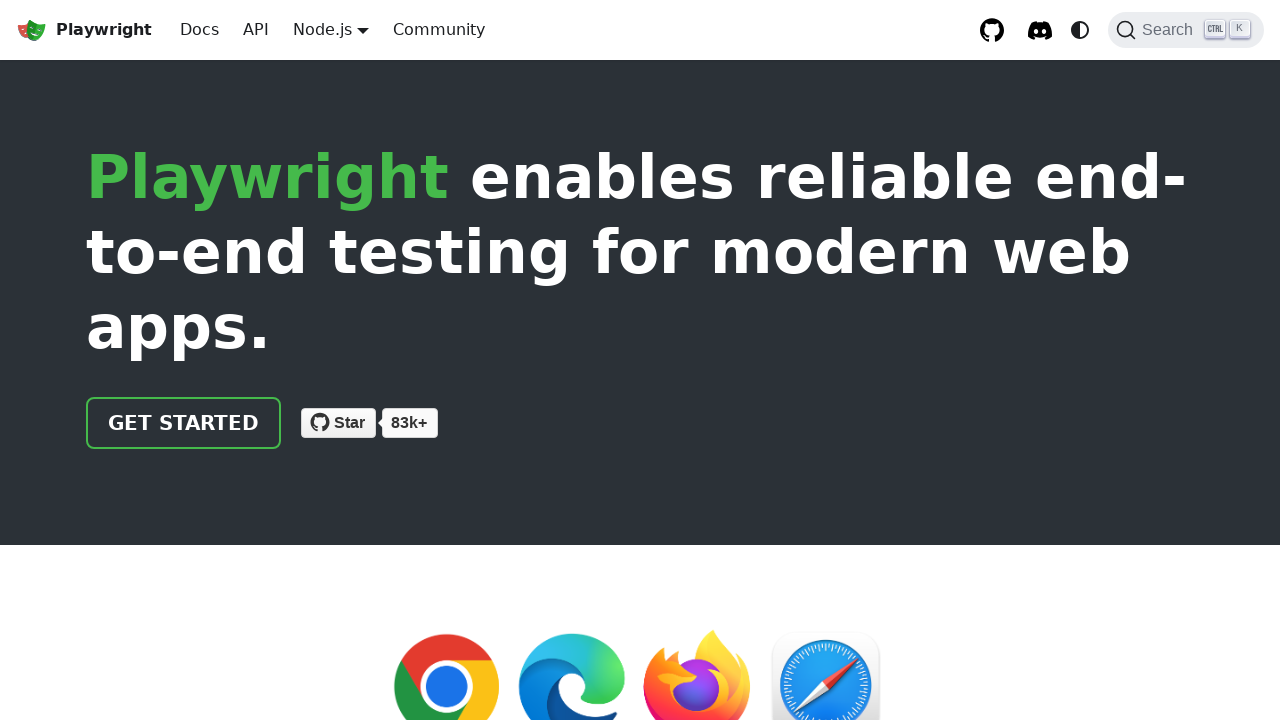

Verified 'Get Started' link has href attribute '/docs/intro'
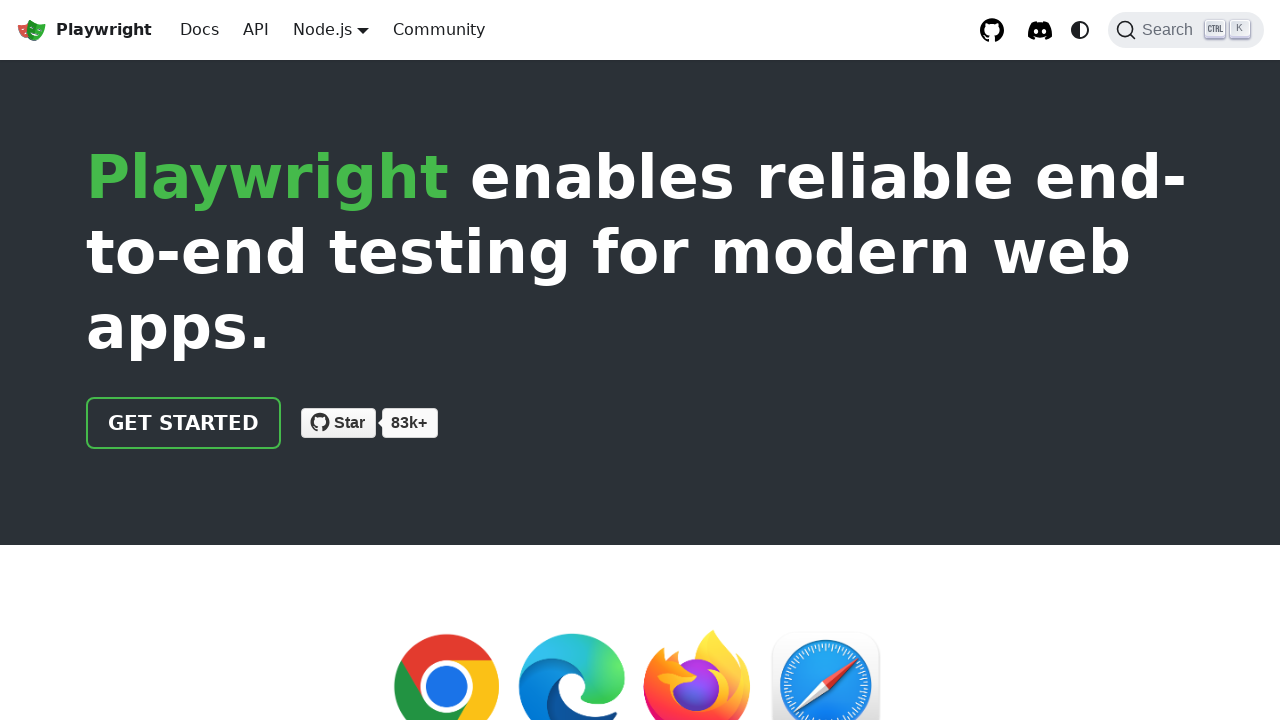

Clicked the 'Get Started' link at (184, 423) on text=Get Started
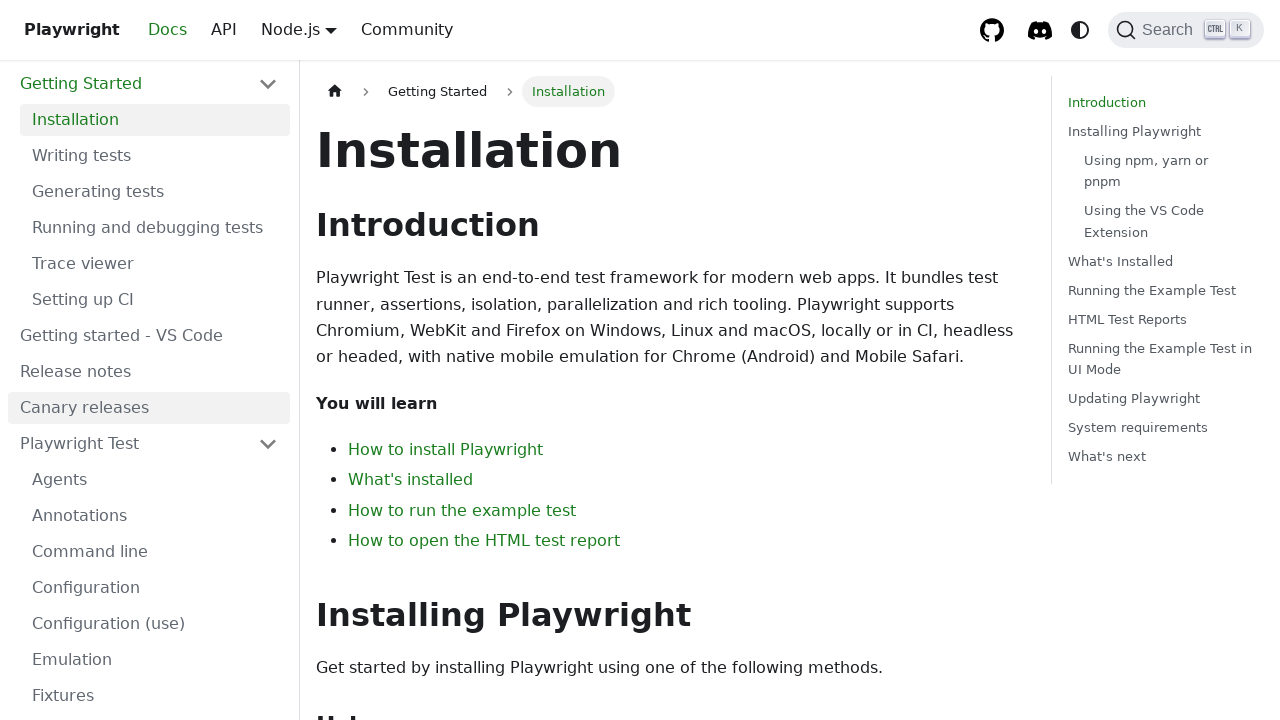

Verified page URL contains 'intro'
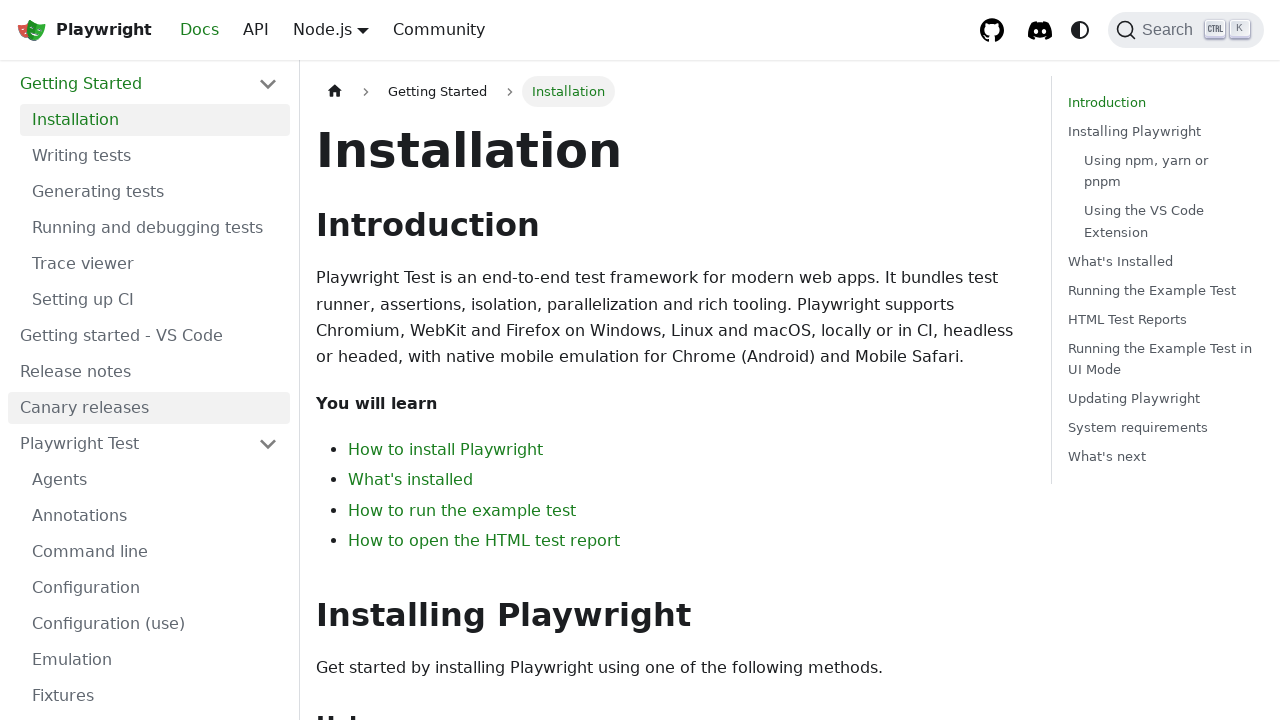

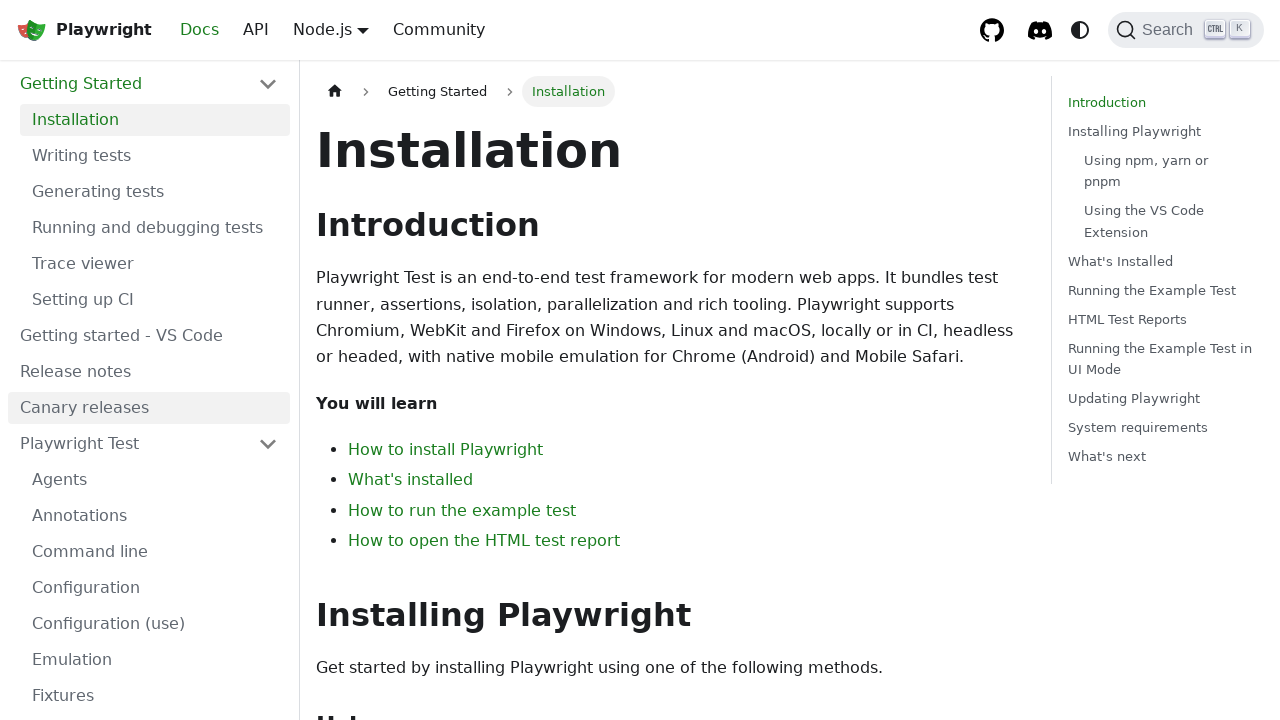